Tests that clicking Clear completed removes completed items from the list

Starting URL: https://demo.playwright.dev/todomvc

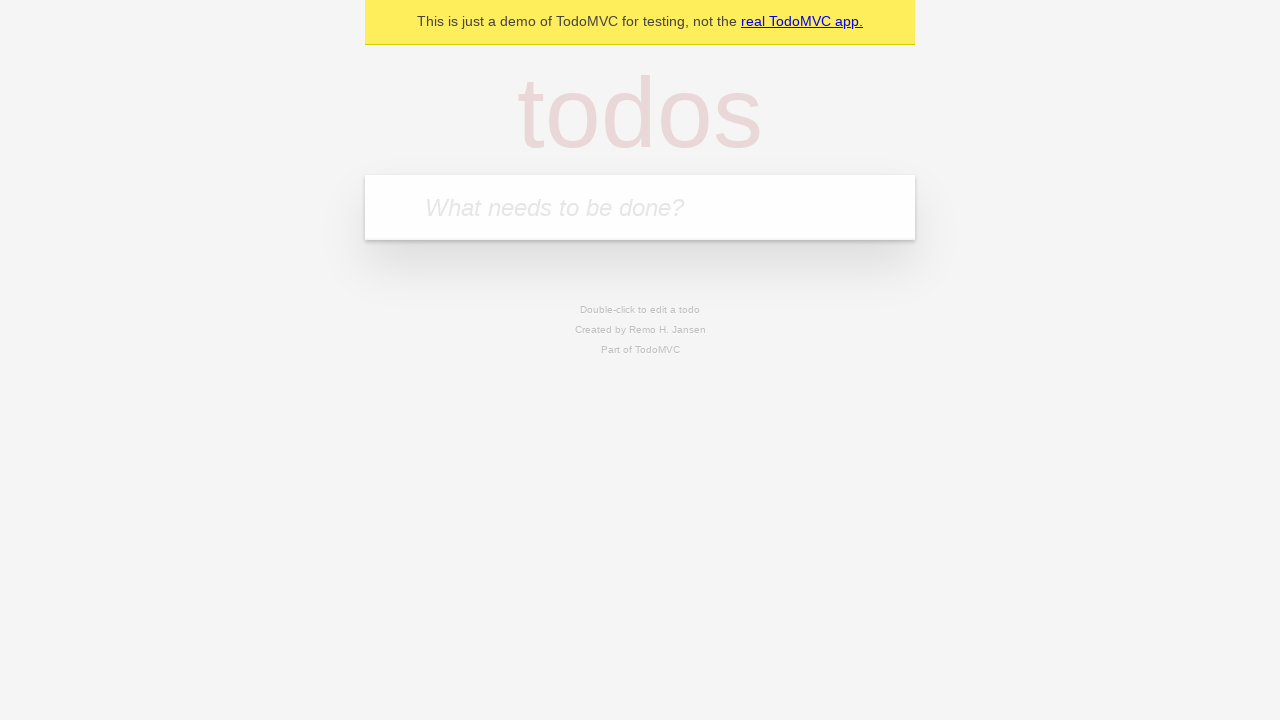

Filled todo input with 'buy some cheese' on internal:attr=[placeholder="What needs to be done?"i]
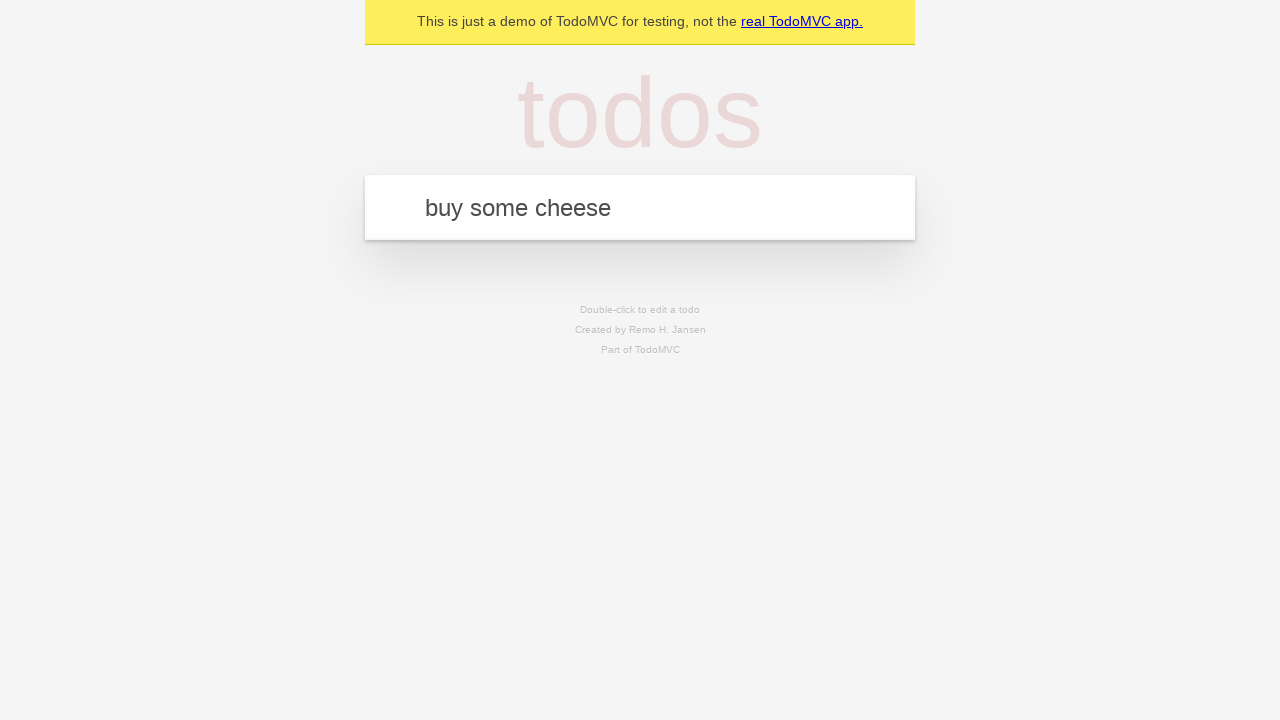

Pressed Enter to add 'buy some cheese' to the list on internal:attr=[placeholder="What needs to be done?"i]
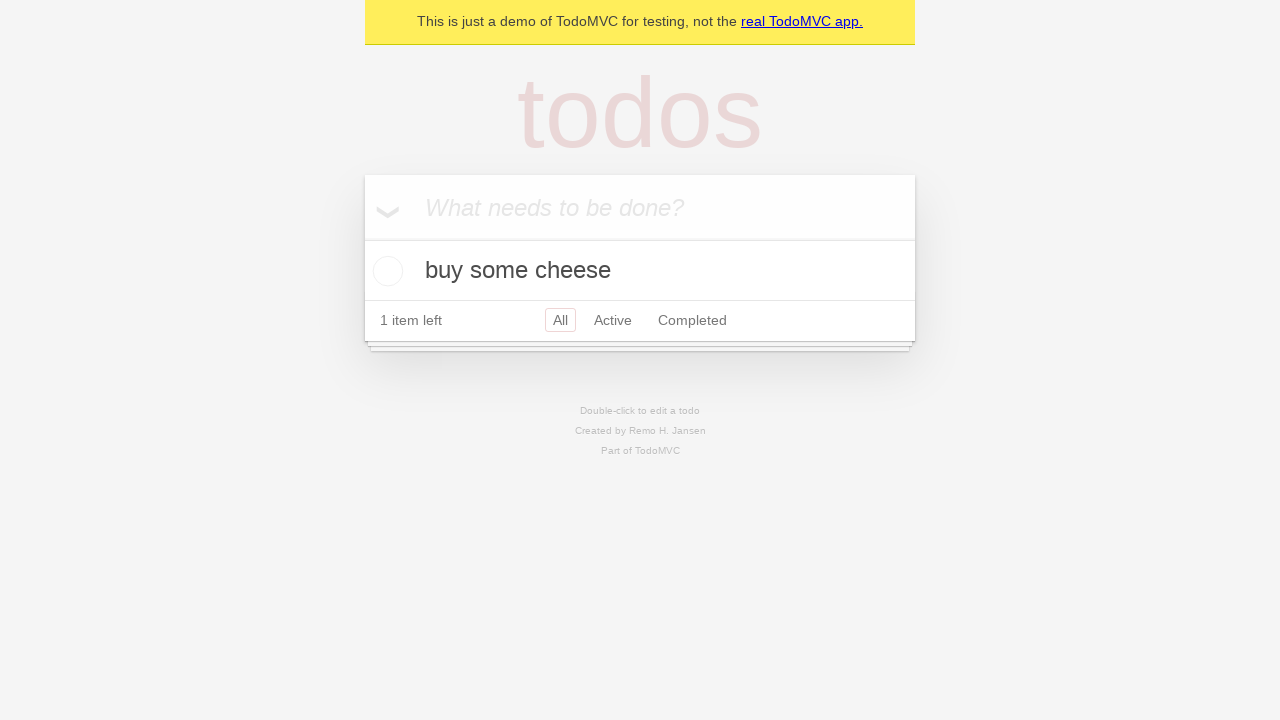

Filled todo input with 'feed the cat' on internal:attr=[placeholder="What needs to be done?"i]
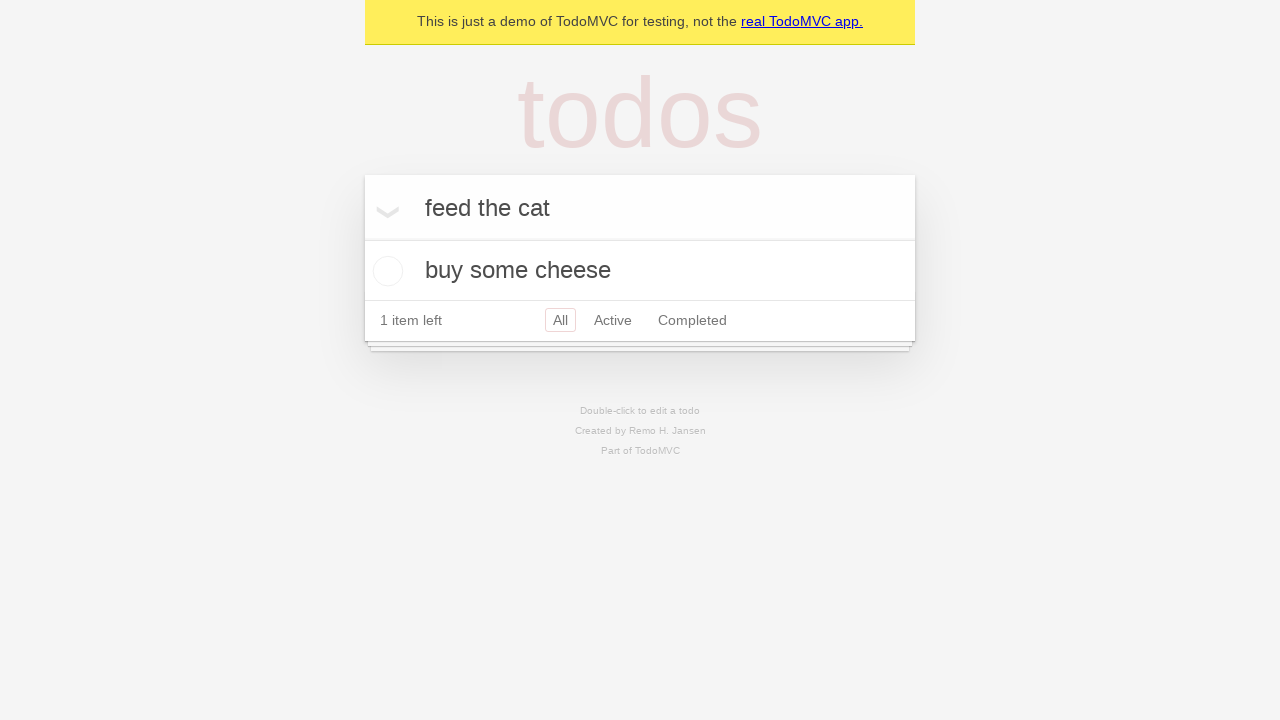

Pressed Enter to add 'feed the cat' to the list on internal:attr=[placeholder="What needs to be done?"i]
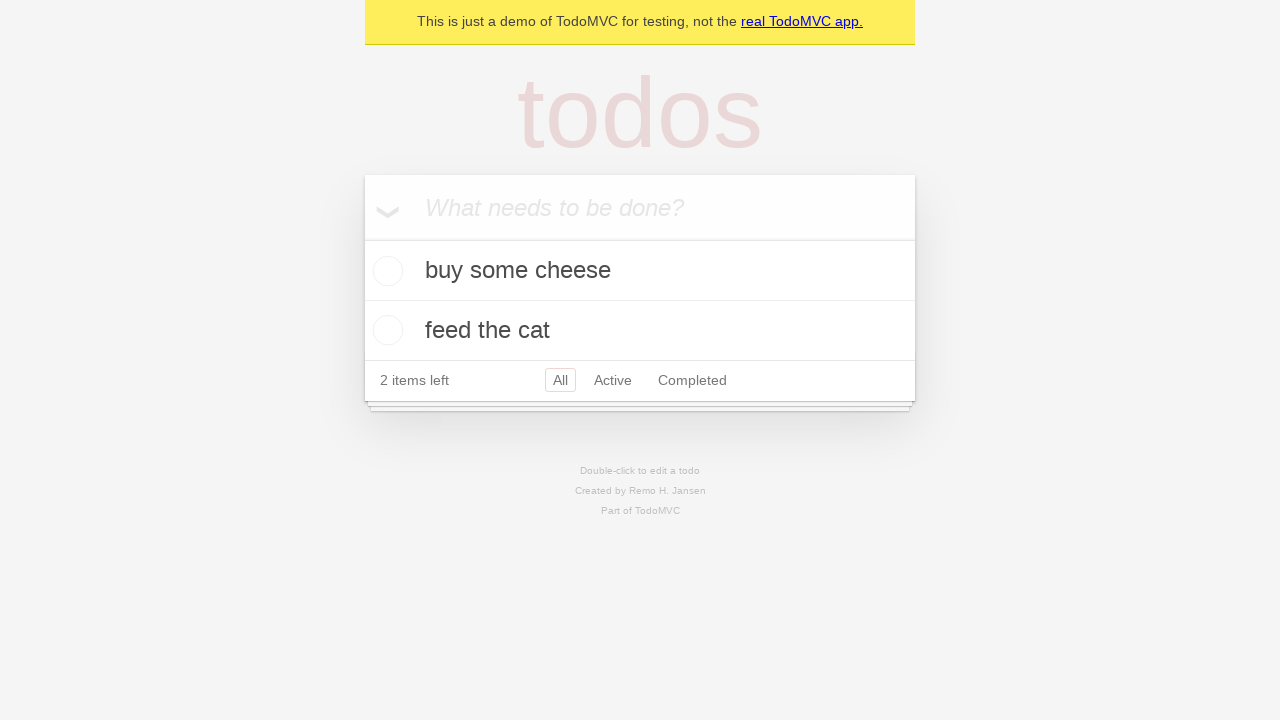

Filled todo input with 'book a doctors appointment' on internal:attr=[placeholder="What needs to be done?"i]
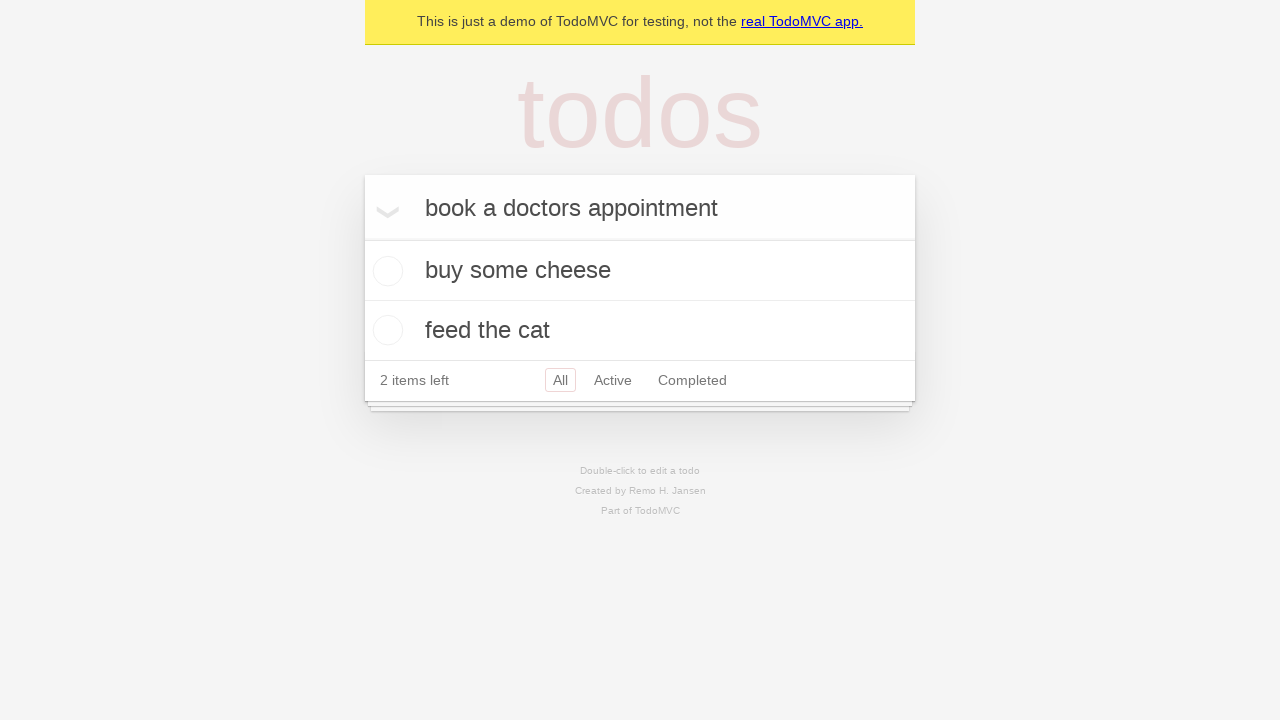

Pressed Enter to add 'book a doctors appointment' to the list on internal:attr=[placeholder="What needs to be done?"i]
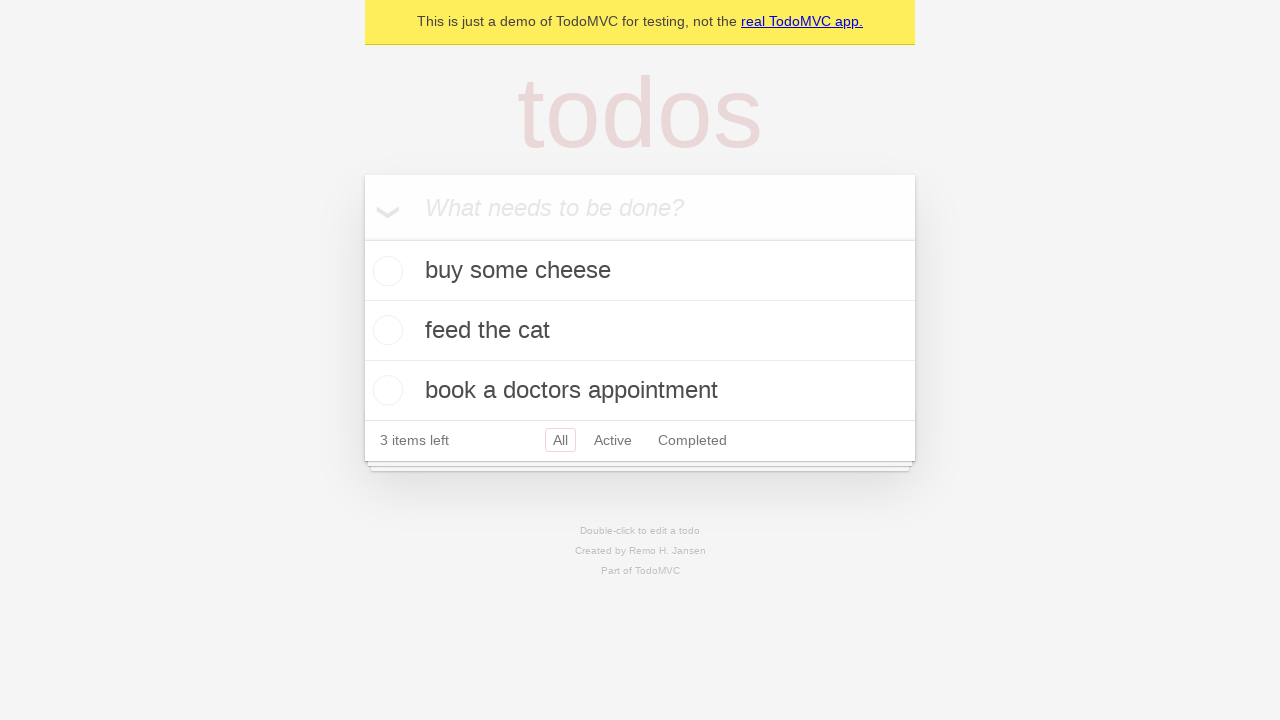

Located all todo items
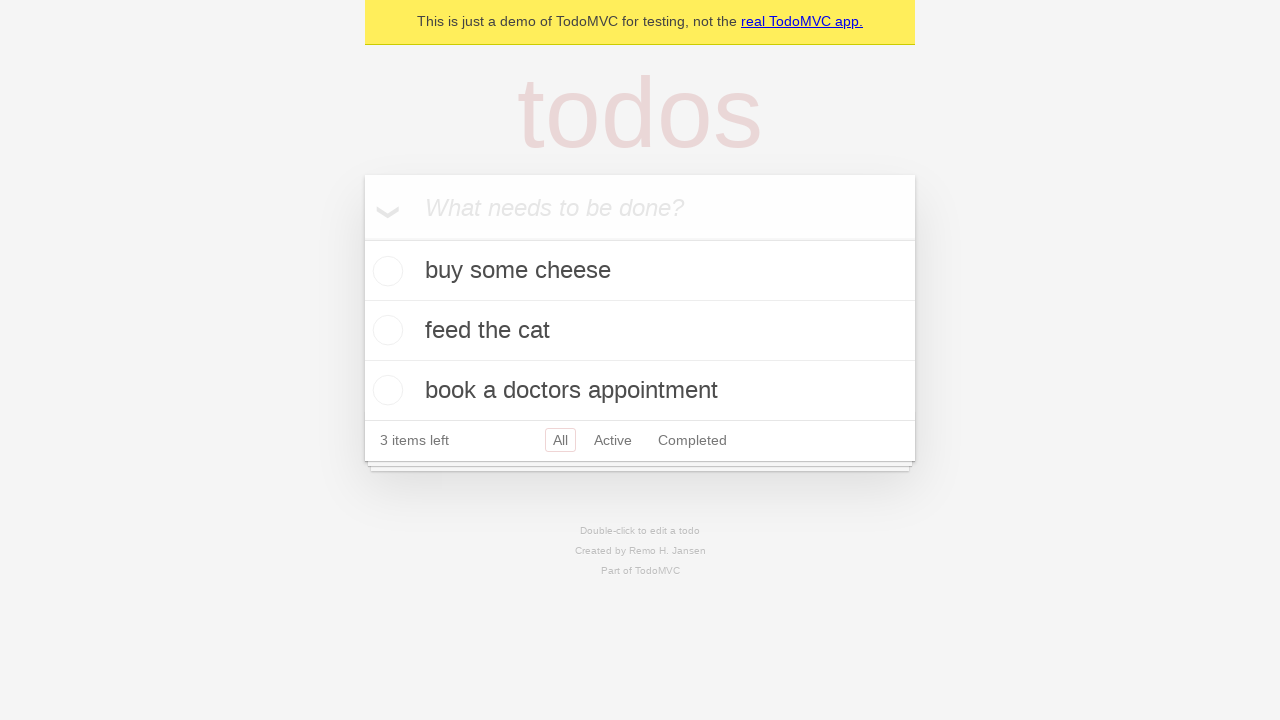

Checked the second todo item as completed at (385, 330) on internal:testid=[data-testid="todo-item"s] >> nth=1 >> internal:role=checkbox
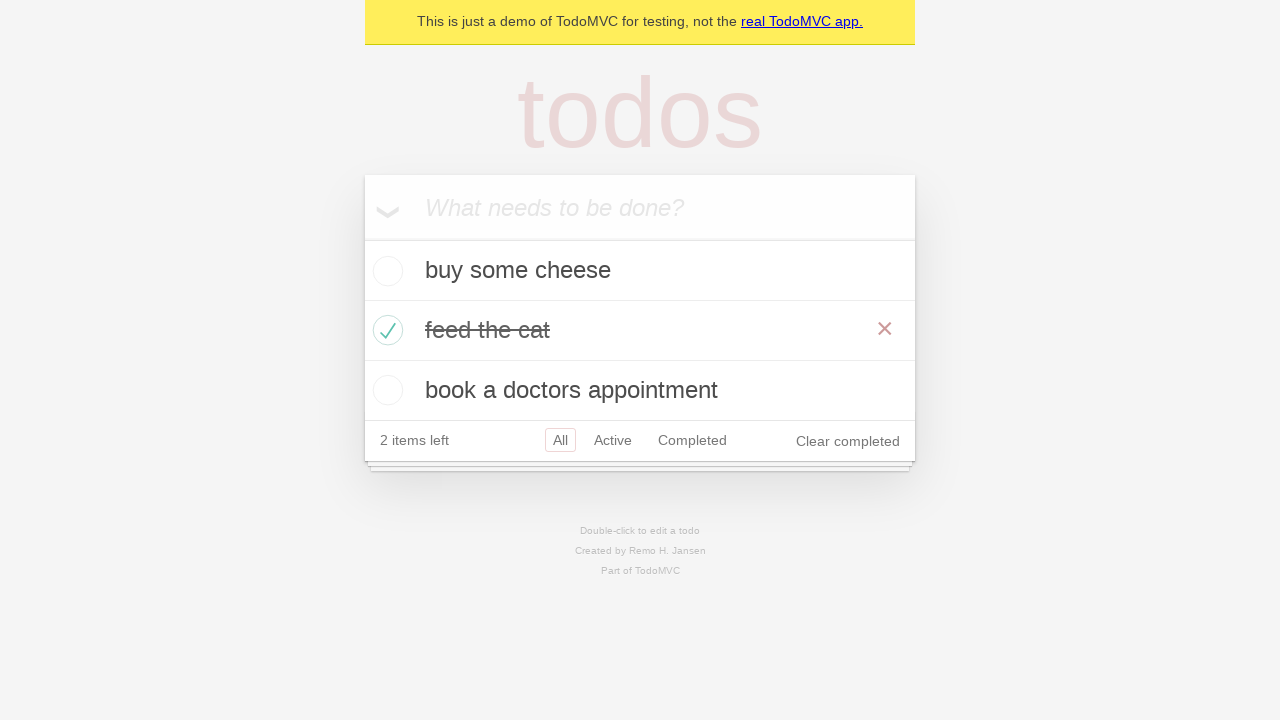

Clicked 'Clear completed' button at (848, 441) on internal:role=button[name="Clear completed"i]
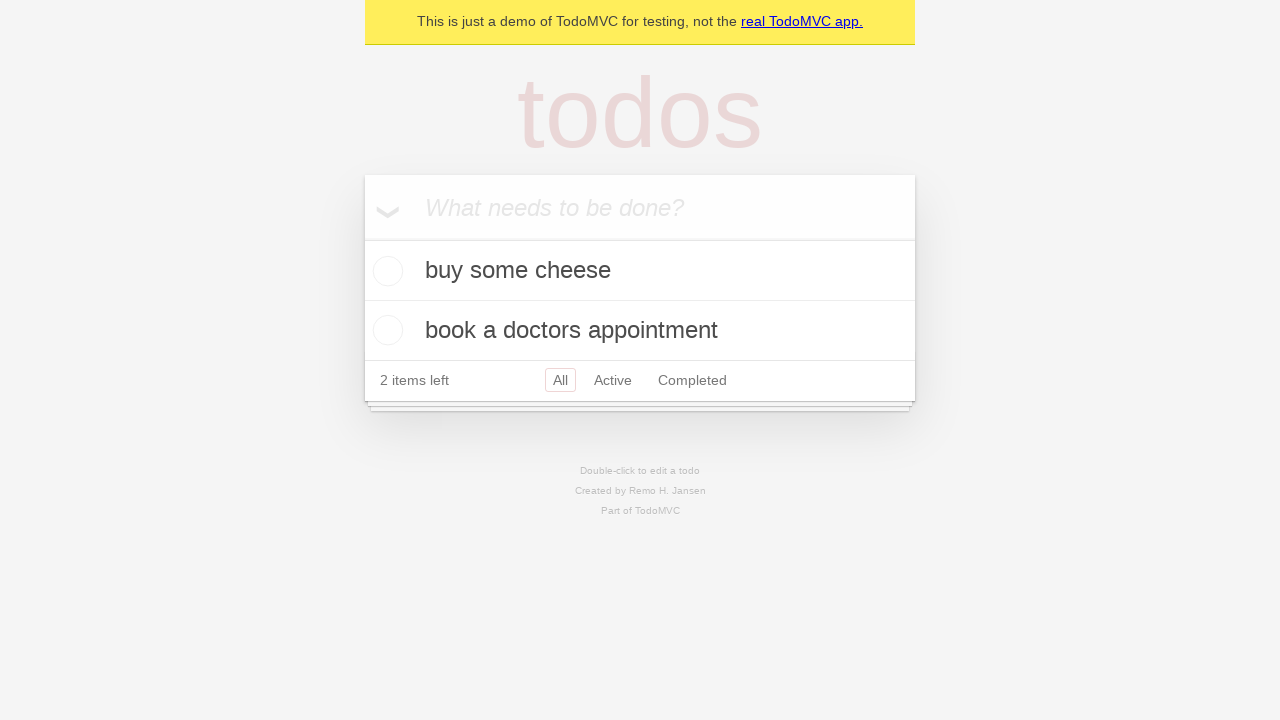

Verified that exactly 2 todo items remain after clearing completed items
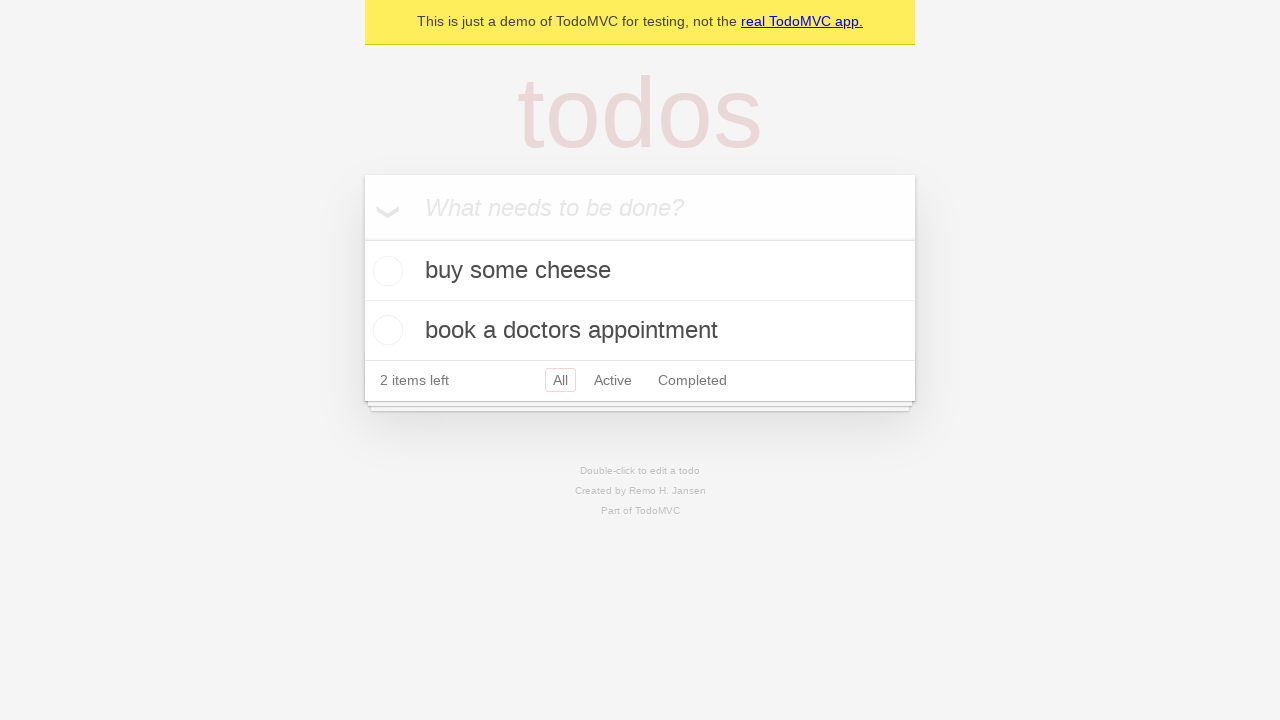

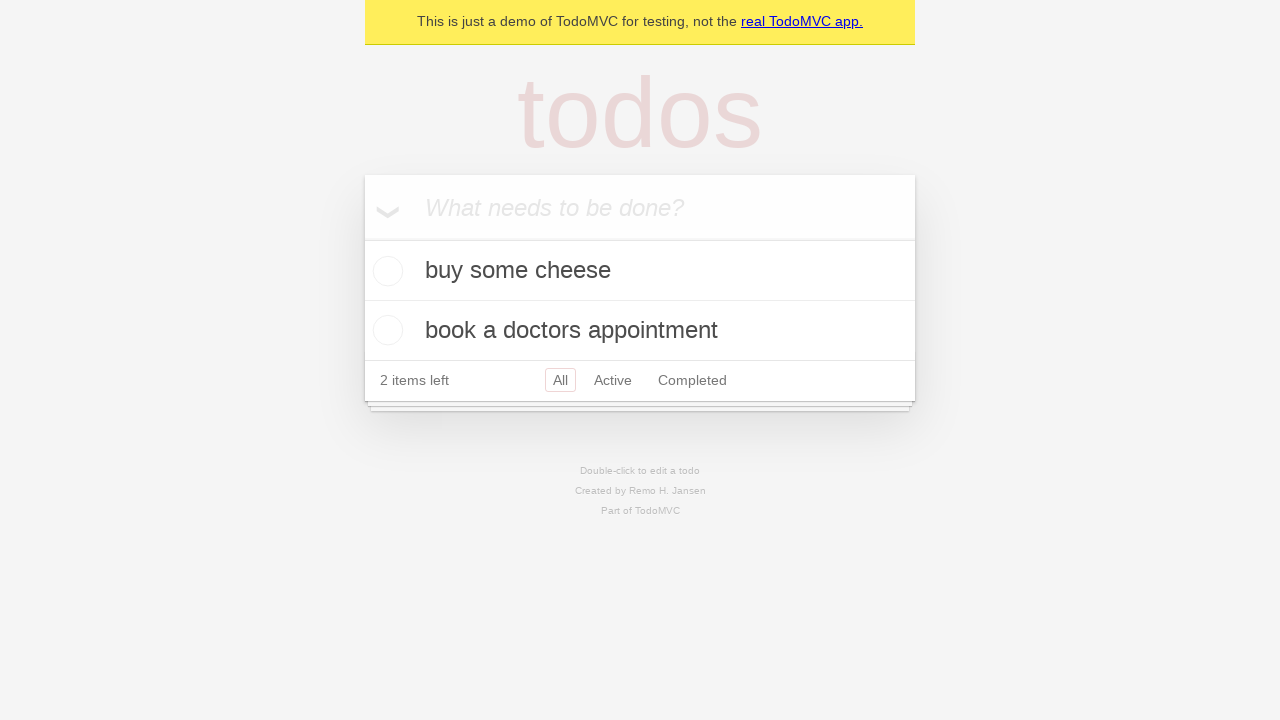